Tests that Clear completed button is hidden when no completed items exist

Starting URL: https://demo.playwright.dev/todomvc

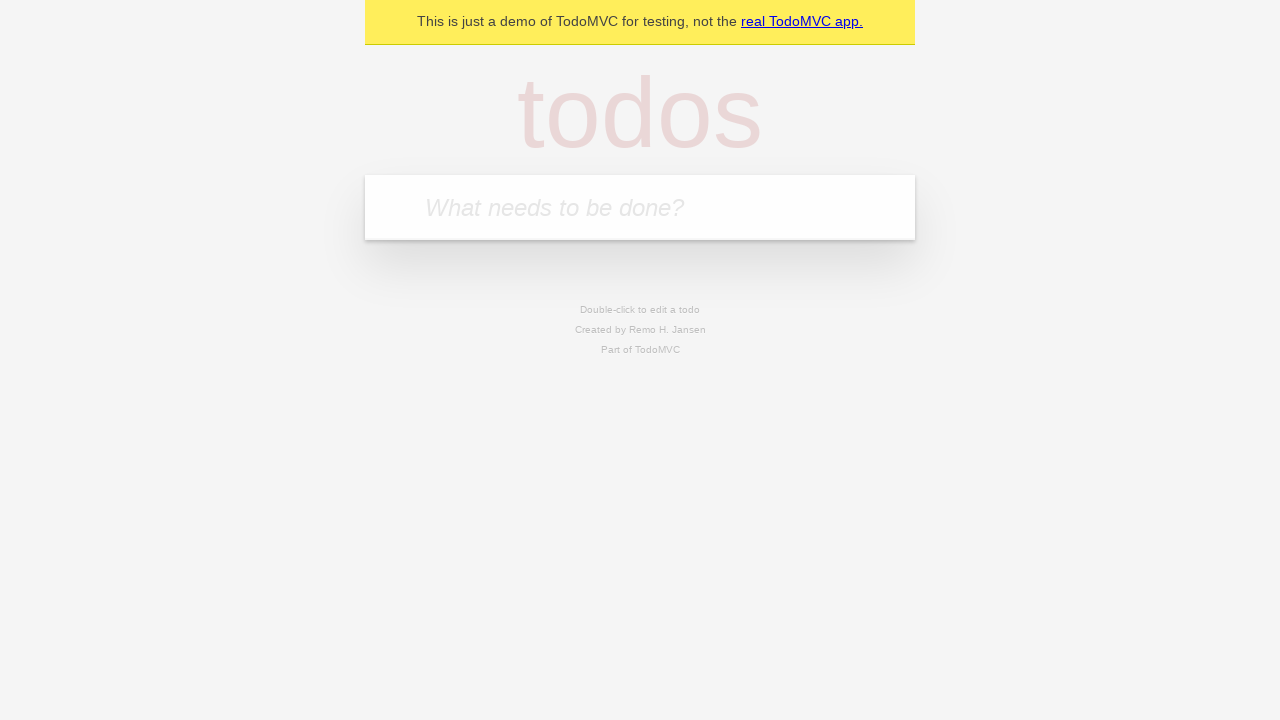

Filled todo input with 'buy some cheese' on internal:attr=[placeholder="What needs to be done?"i]
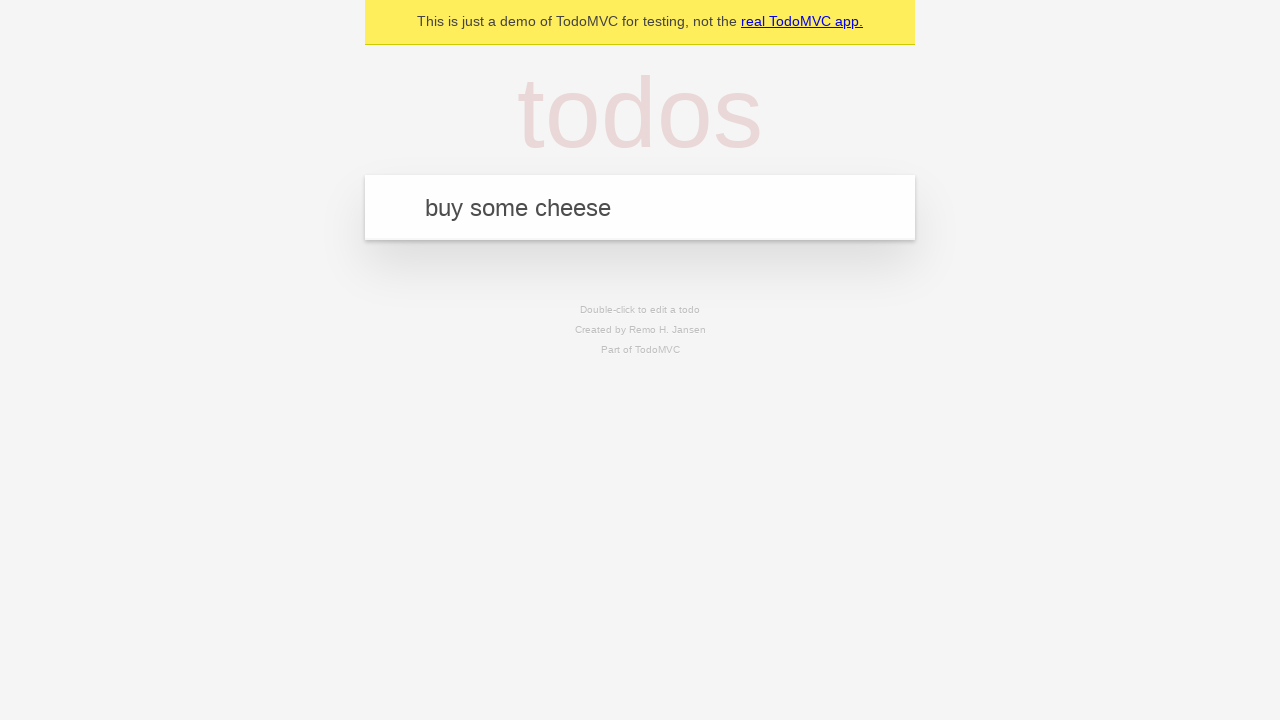

Pressed Enter to create first todo on internal:attr=[placeholder="What needs to be done?"i]
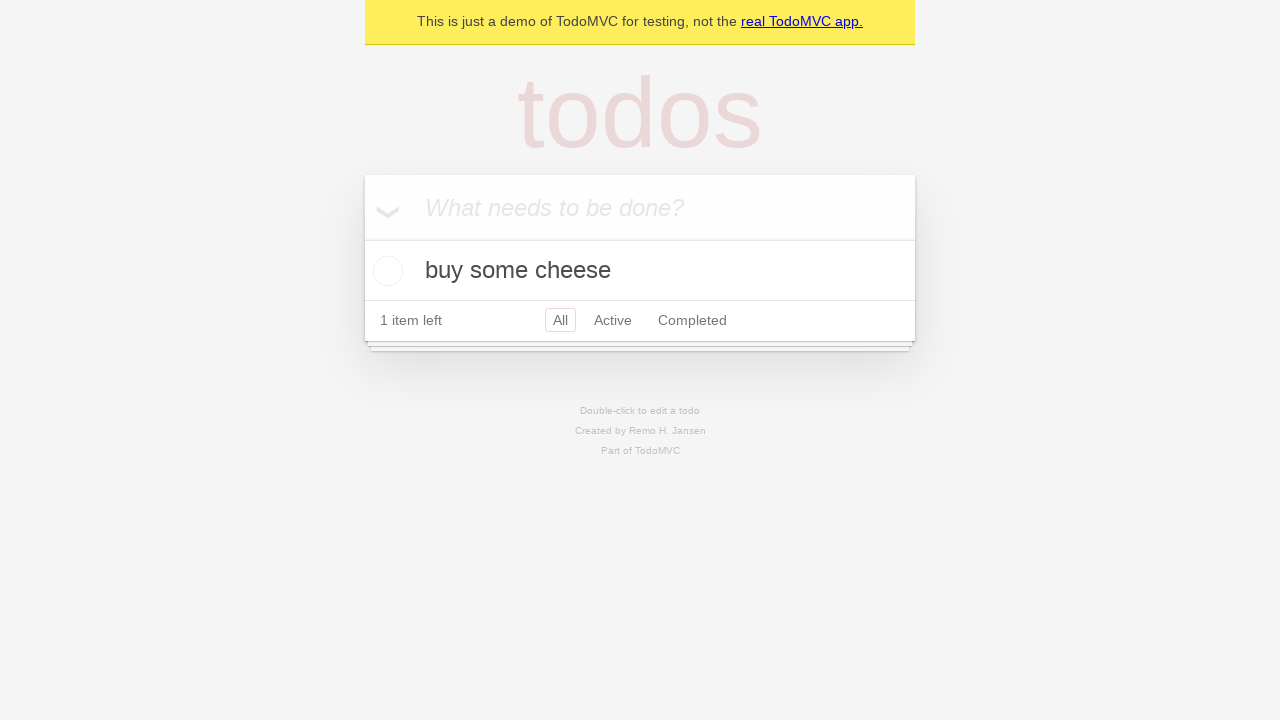

Filled todo input with 'feed the cat' on internal:attr=[placeholder="What needs to be done?"i]
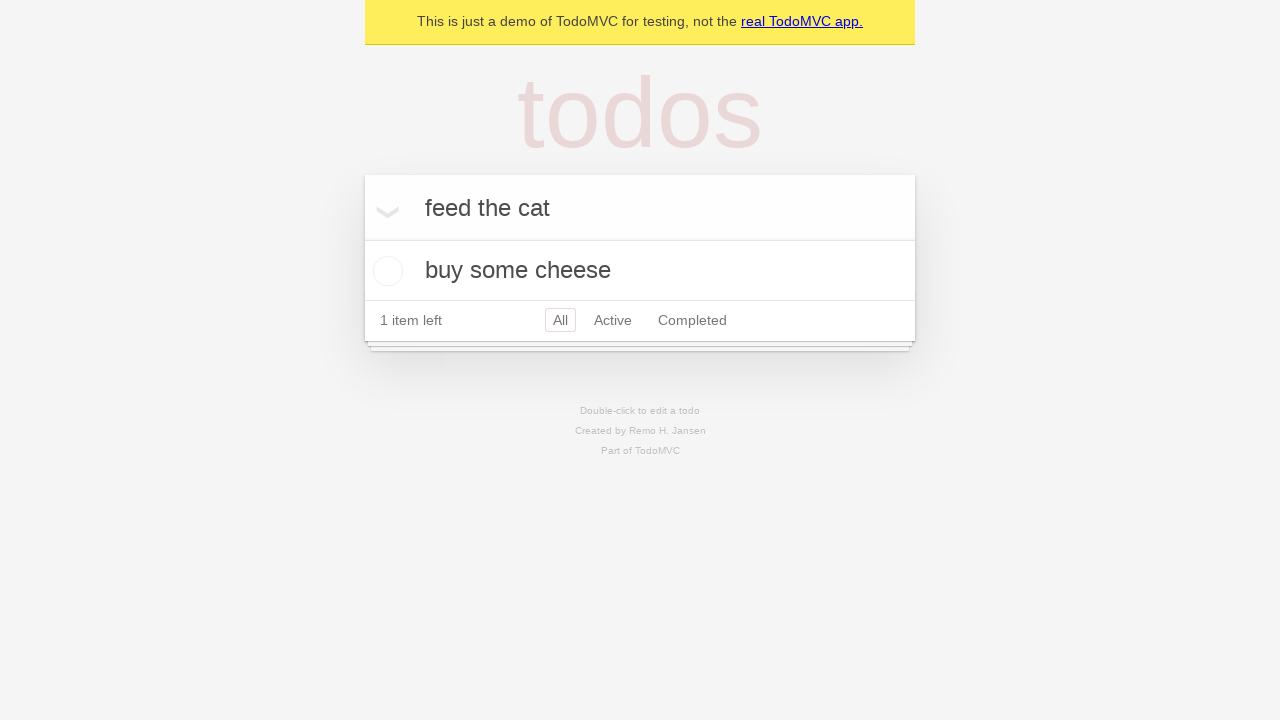

Pressed Enter to create second todo on internal:attr=[placeholder="What needs to be done?"i]
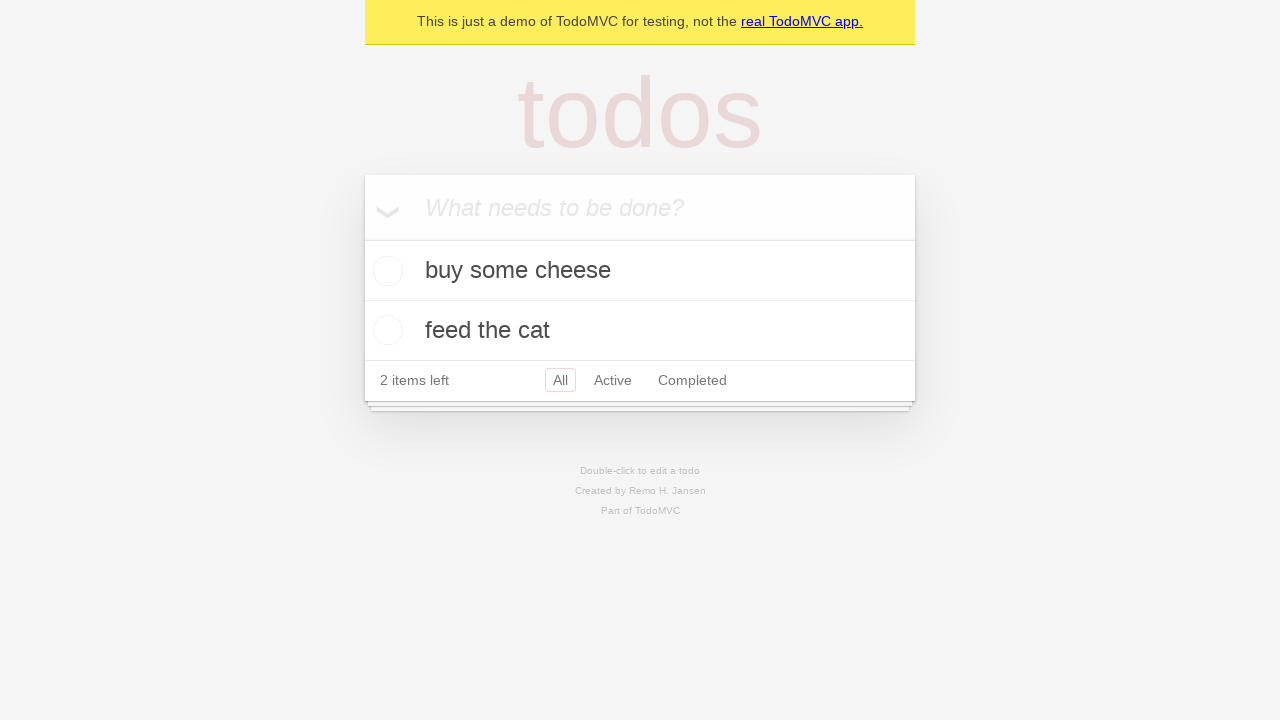

Filled todo input with 'book a doctors appointment' on internal:attr=[placeholder="What needs to be done?"i]
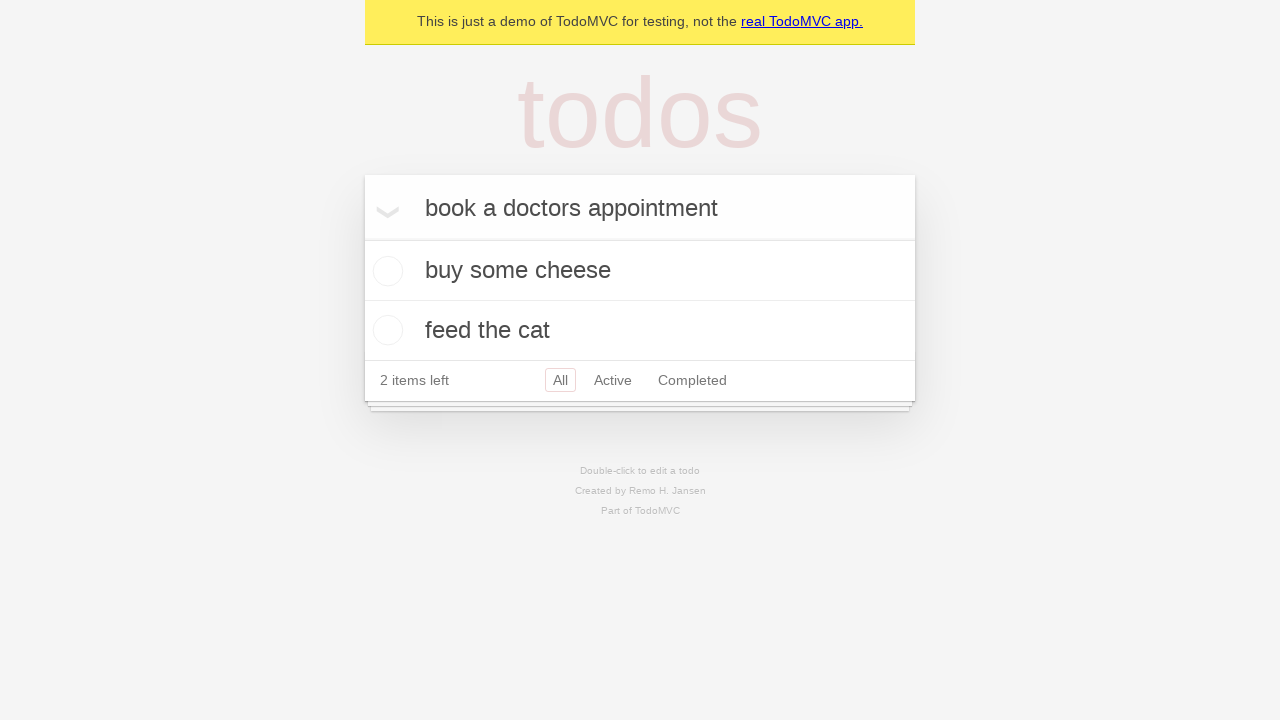

Pressed Enter to create third todo on internal:attr=[placeholder="What needs to be done?"i]
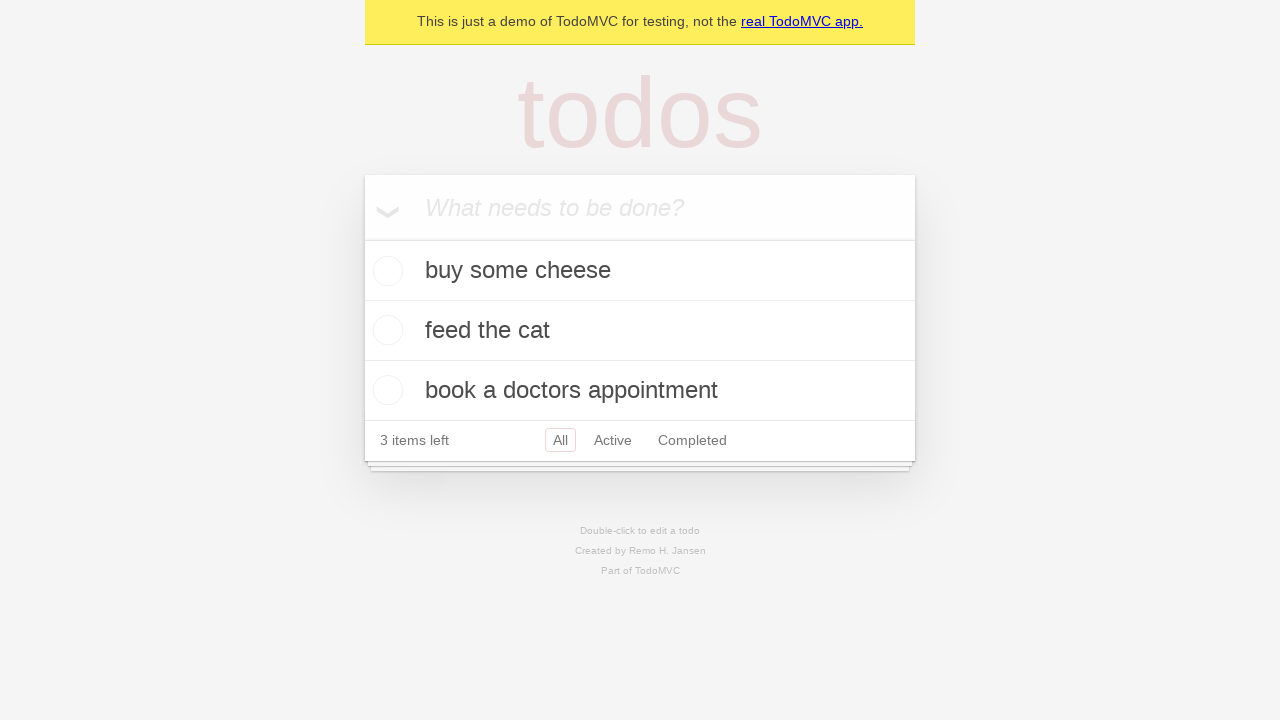

Waited for all 3 todos to be created
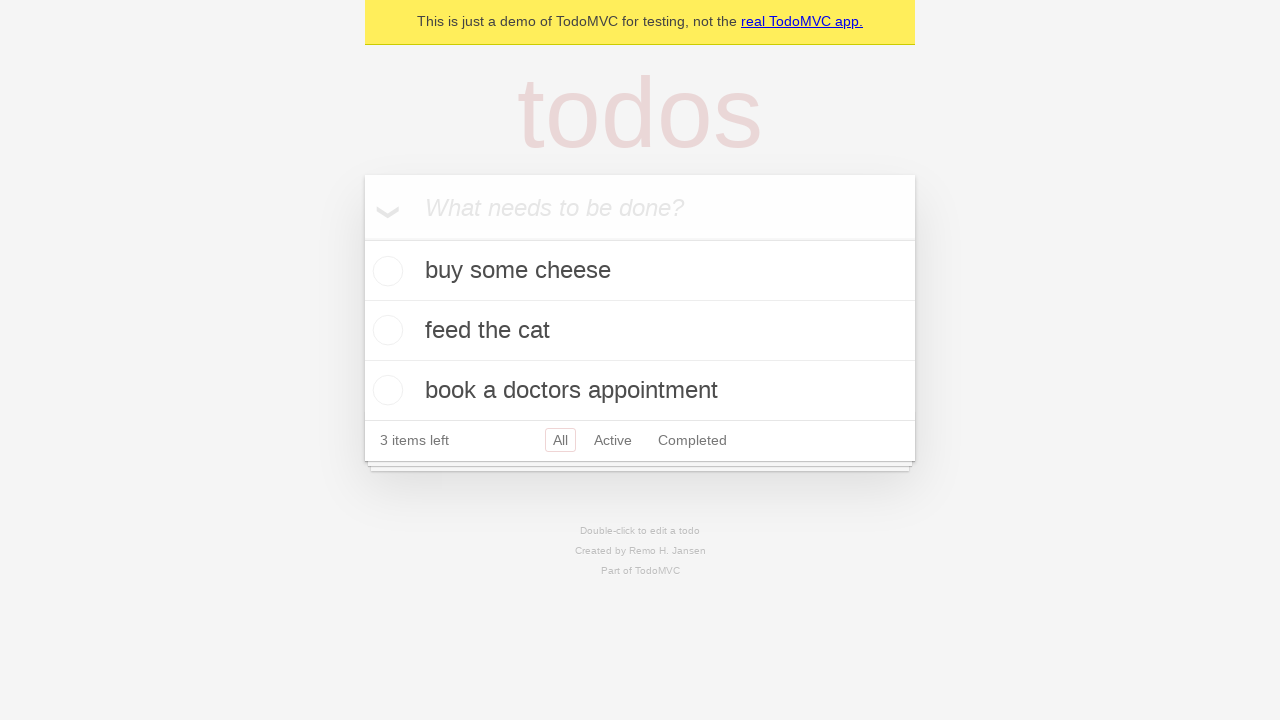

Checked the first todo item as completed at (385, 271) on .todo-list li .toggle >> nth=0
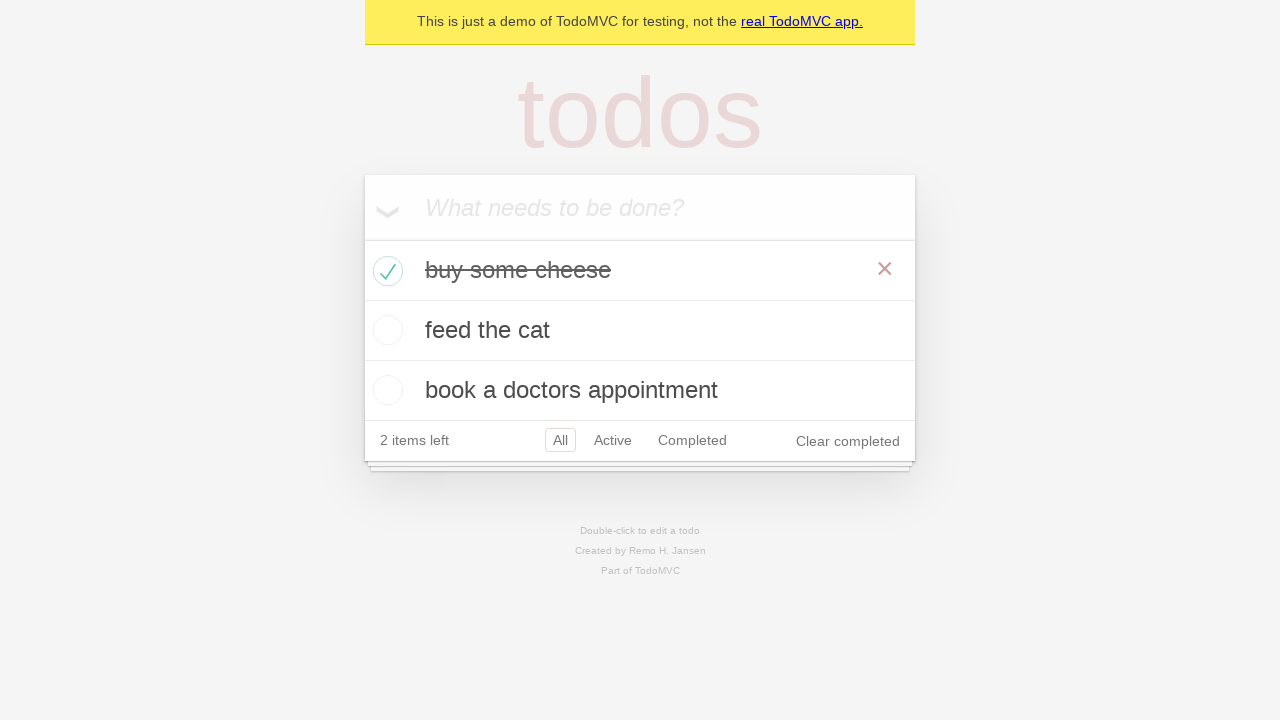

Clicked the 'Clear completed' button at (848, 441) on internal:role=button[name="Clear completed"i]
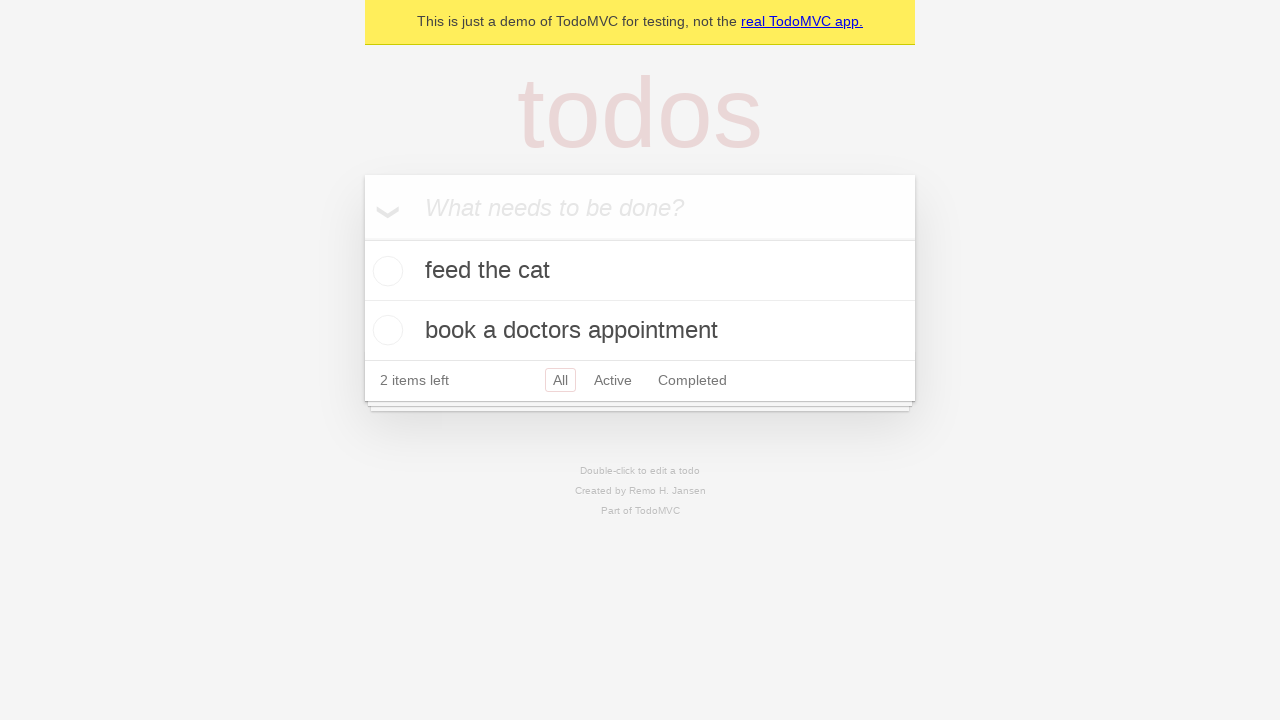

Verified that 'Clear completed' button is hidden when no completed items remain
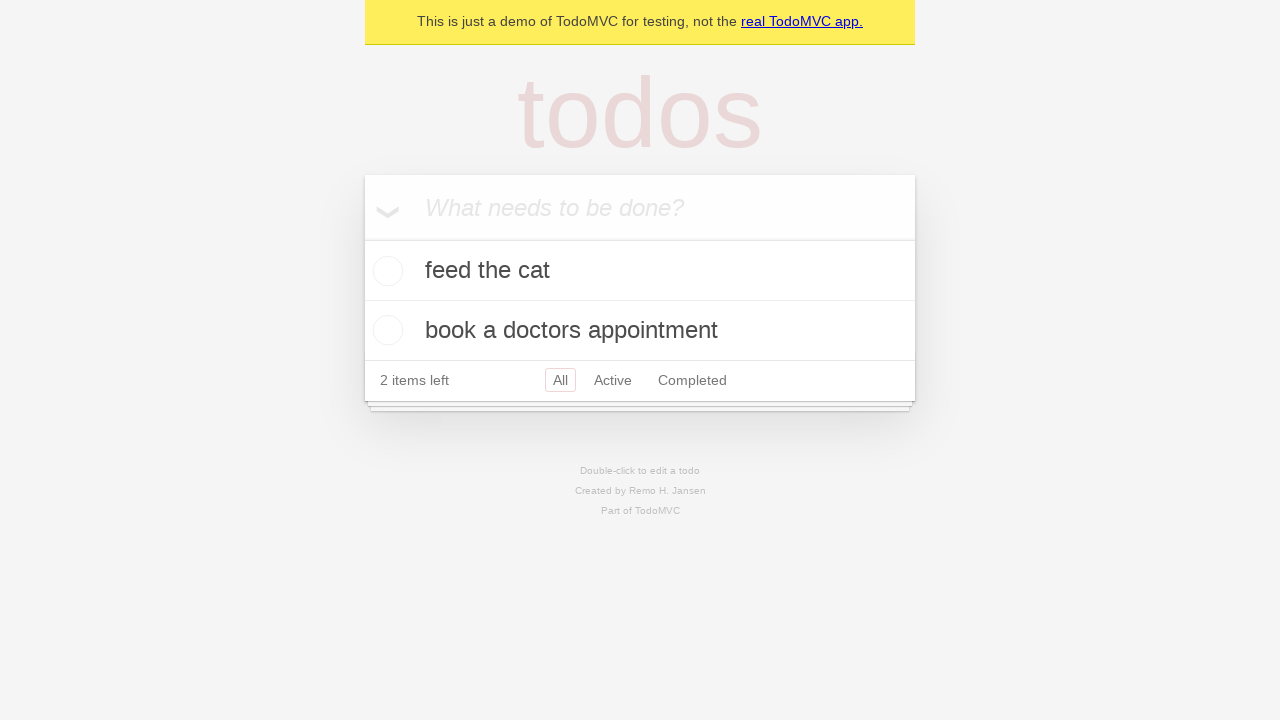

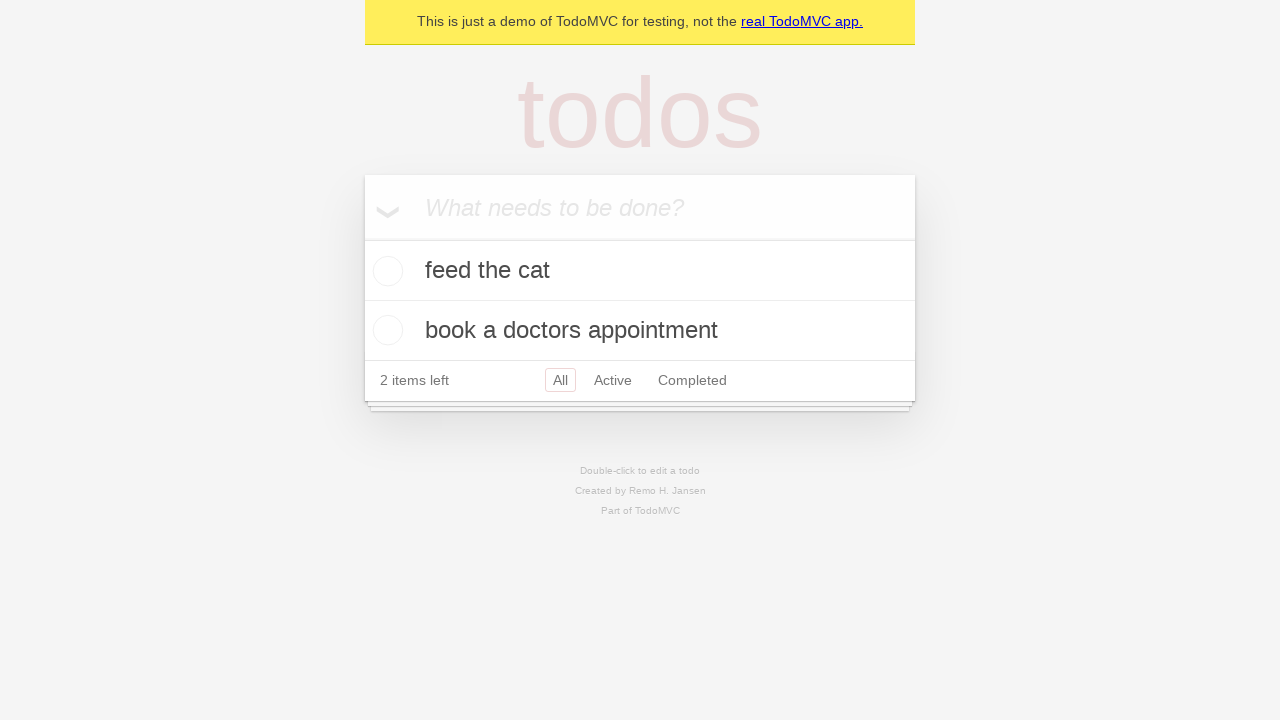